Navigates to a Chinese educational website and clicks on the free classes navigation menu item, then verifies that the list of open classes is displayed.

Starting URL: http://www.testfan.cn/

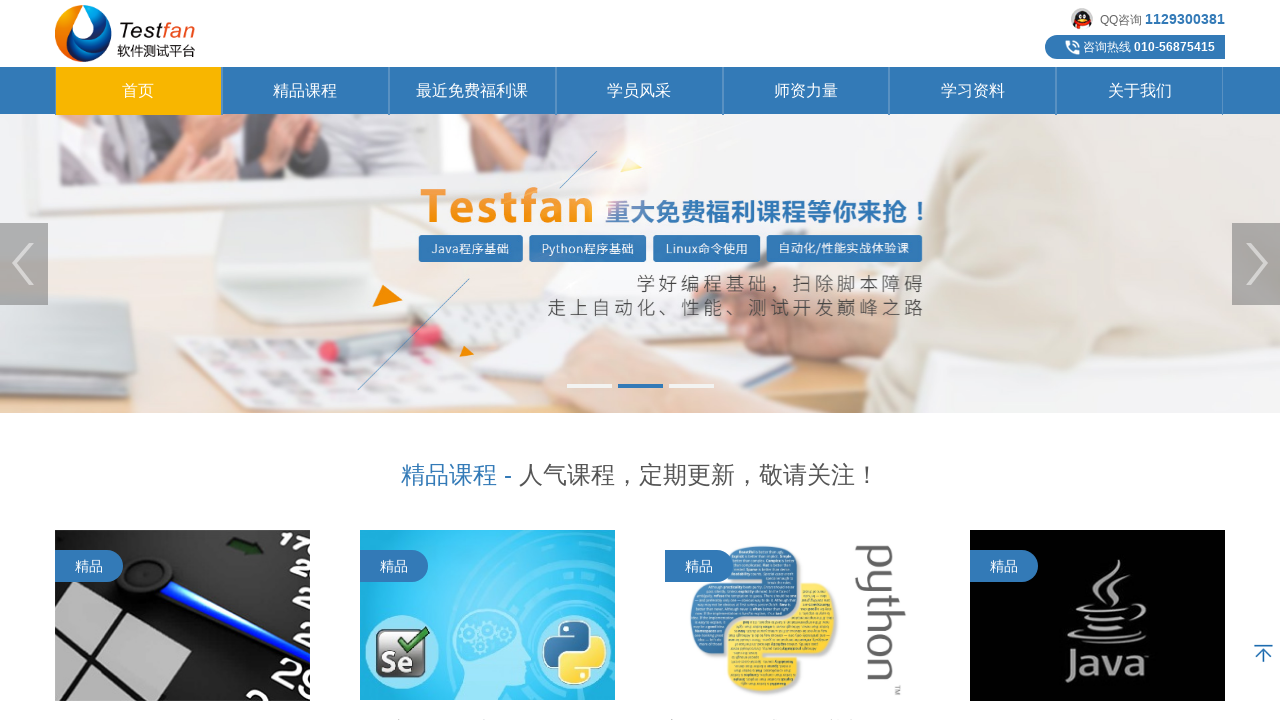

Clicked on free classes navigation menu item at (472, 91) on li#nav3 a
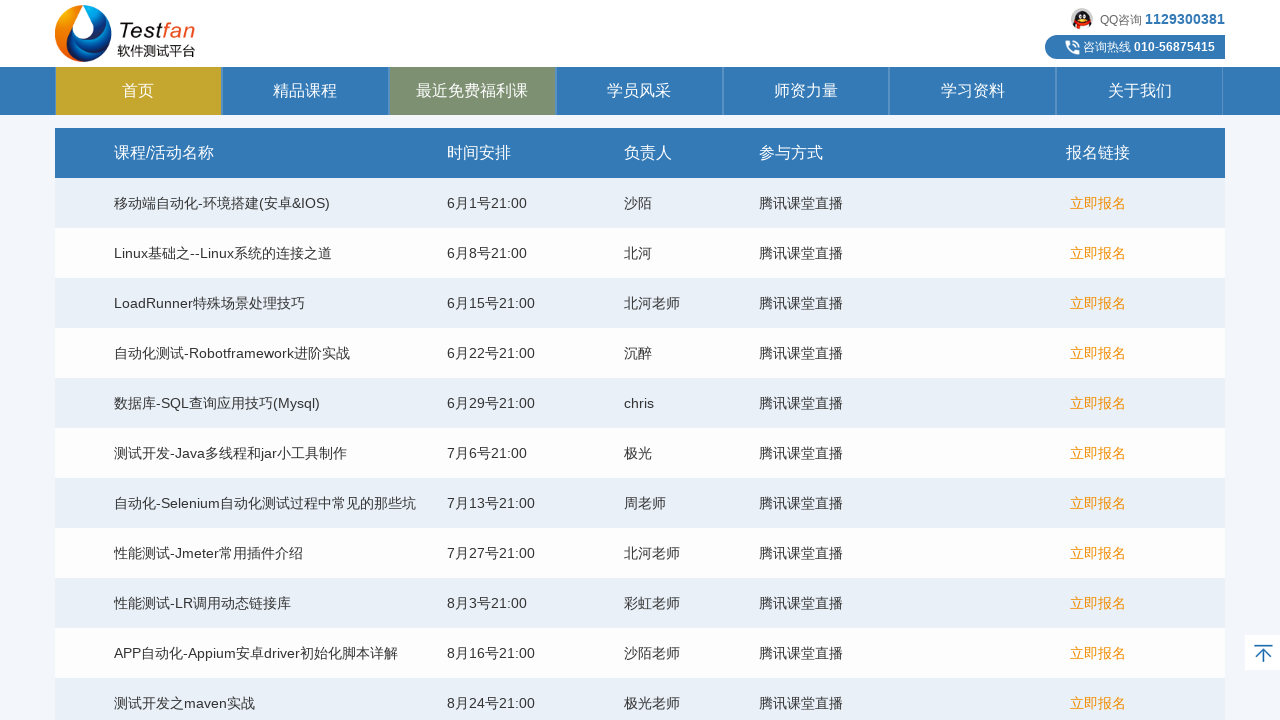

Open classes list loaded and displayed
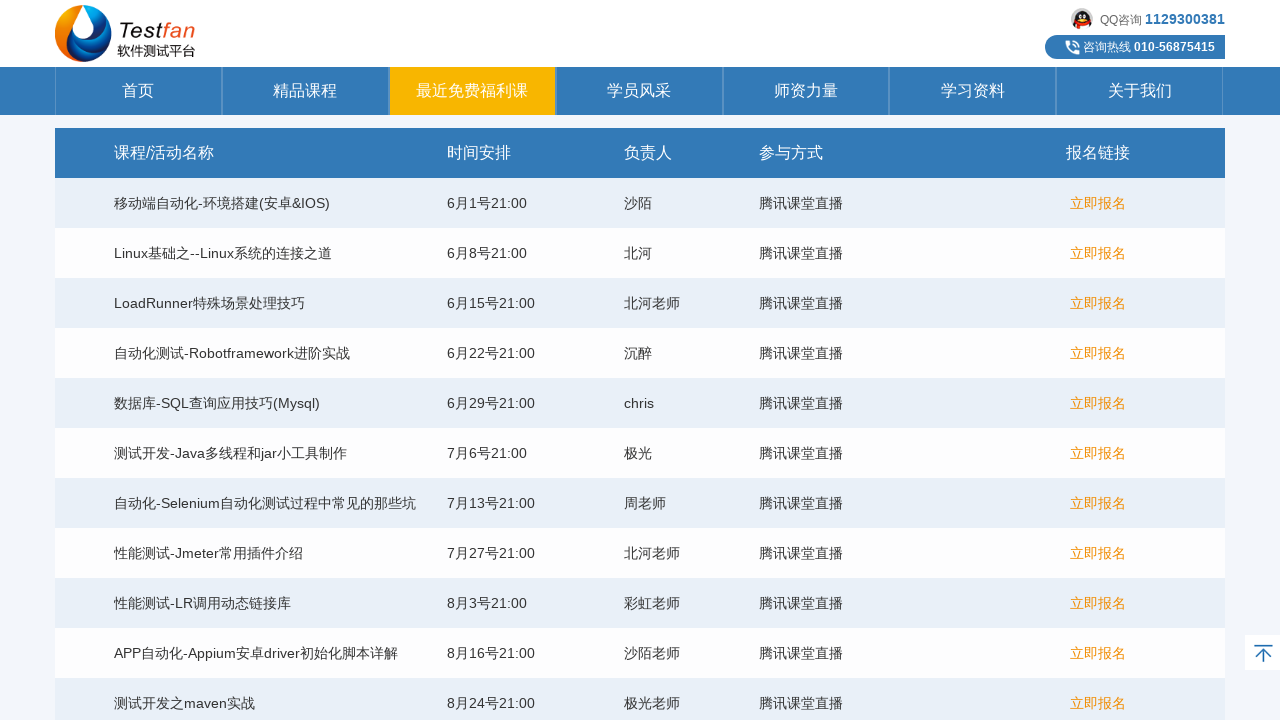

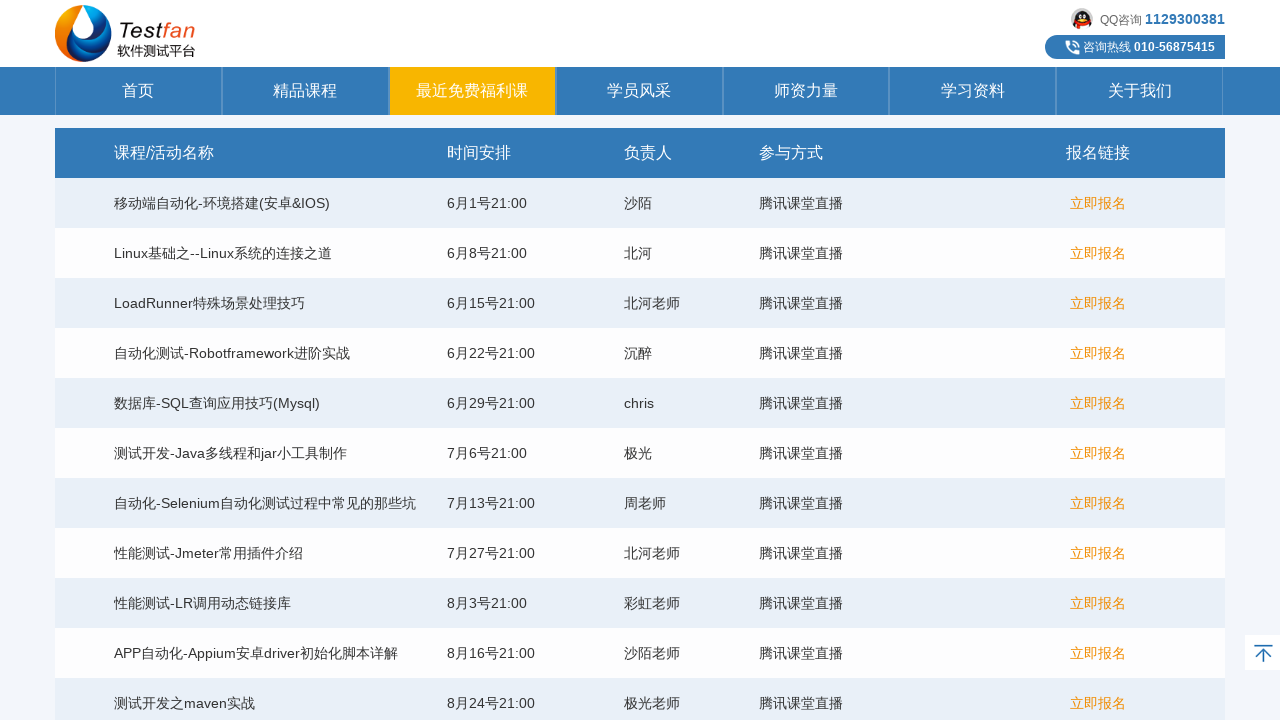